Clicks a button to set a cookie, then clears that specific cookie and verifies it was removed

Starting URL: https://example.cypress.io/commands/cookies

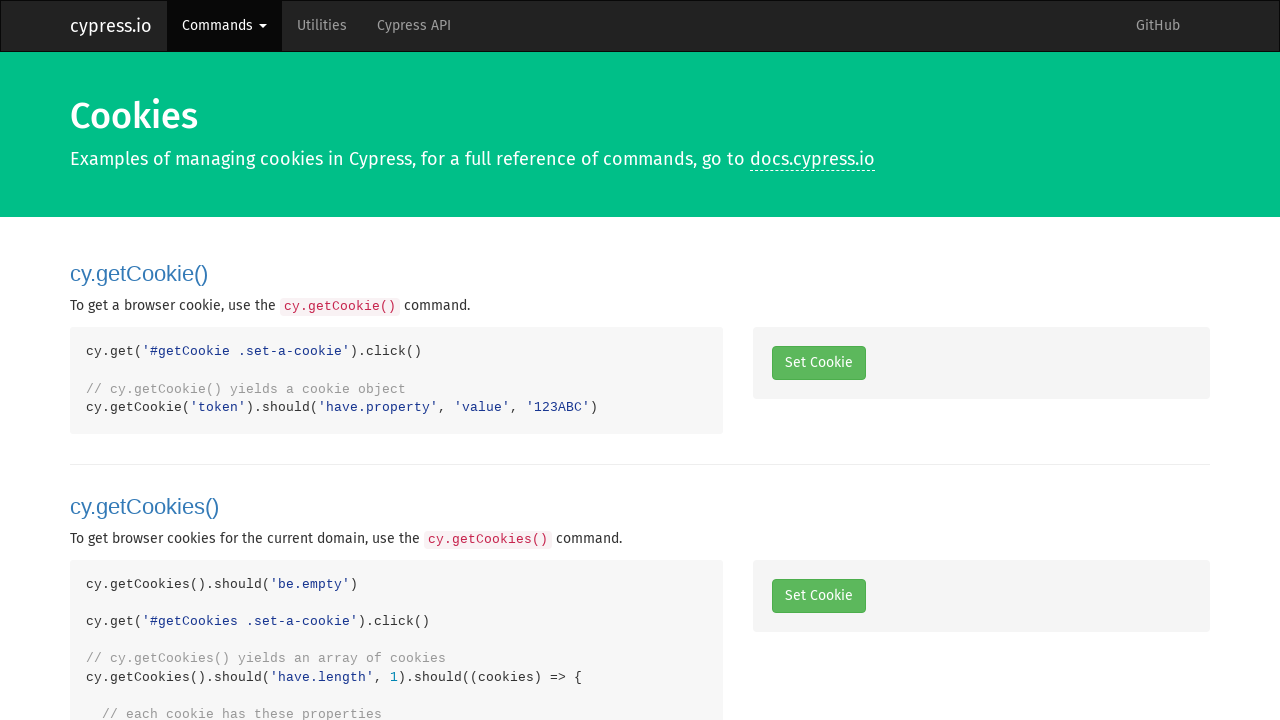

Clicked button to set a cookie at (818, 360) on #clearCookie .set-a-cookie
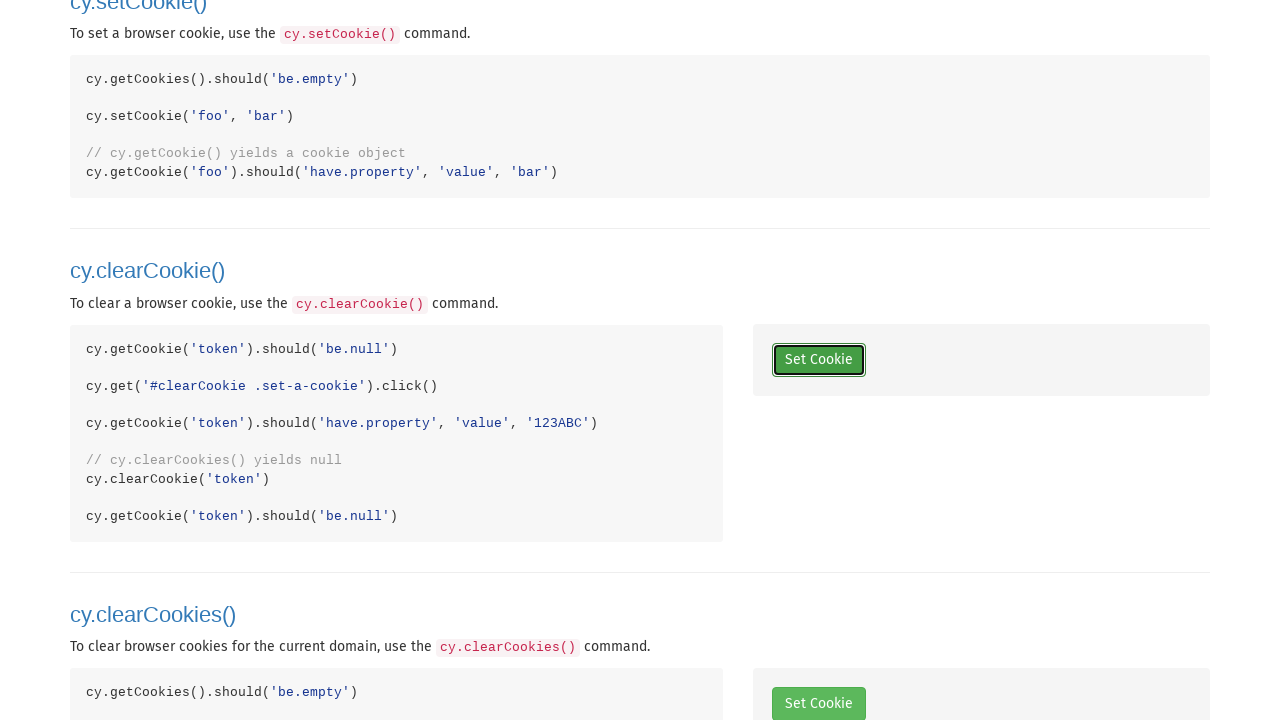

Retrieved cookies from context
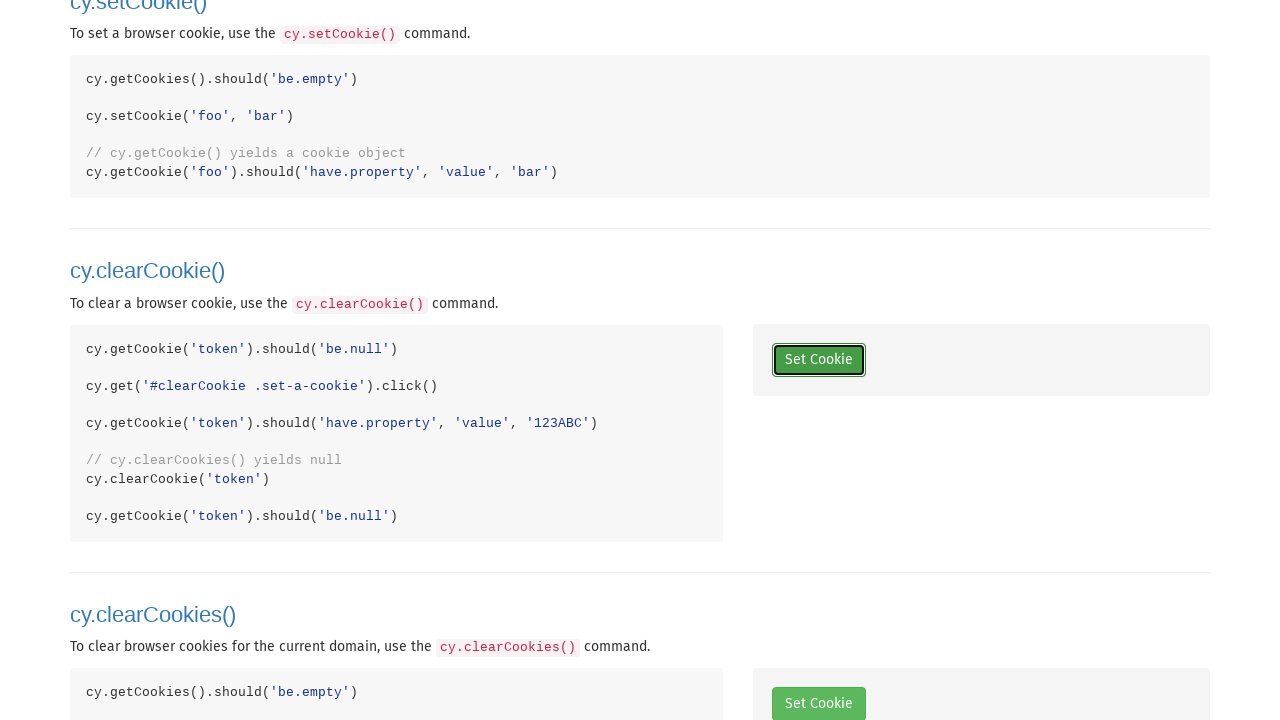

Located 'token' cookie in cookie list
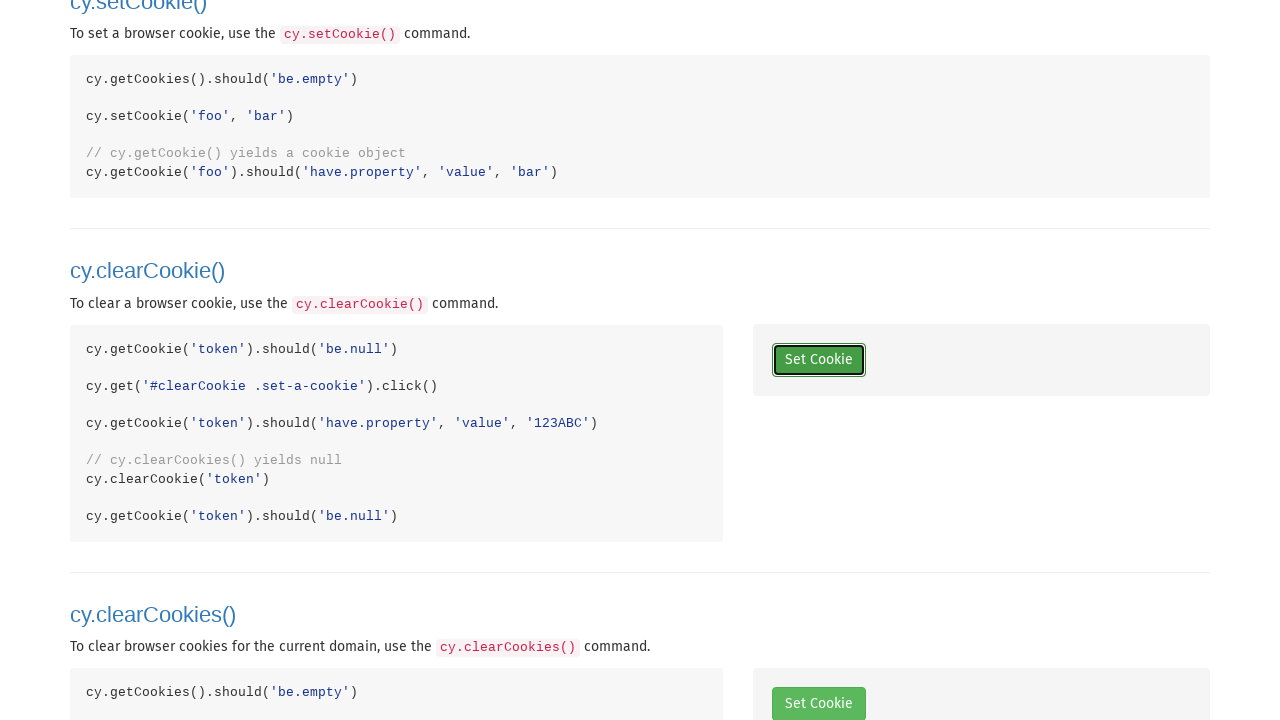

Verified that 'token' cookie exists
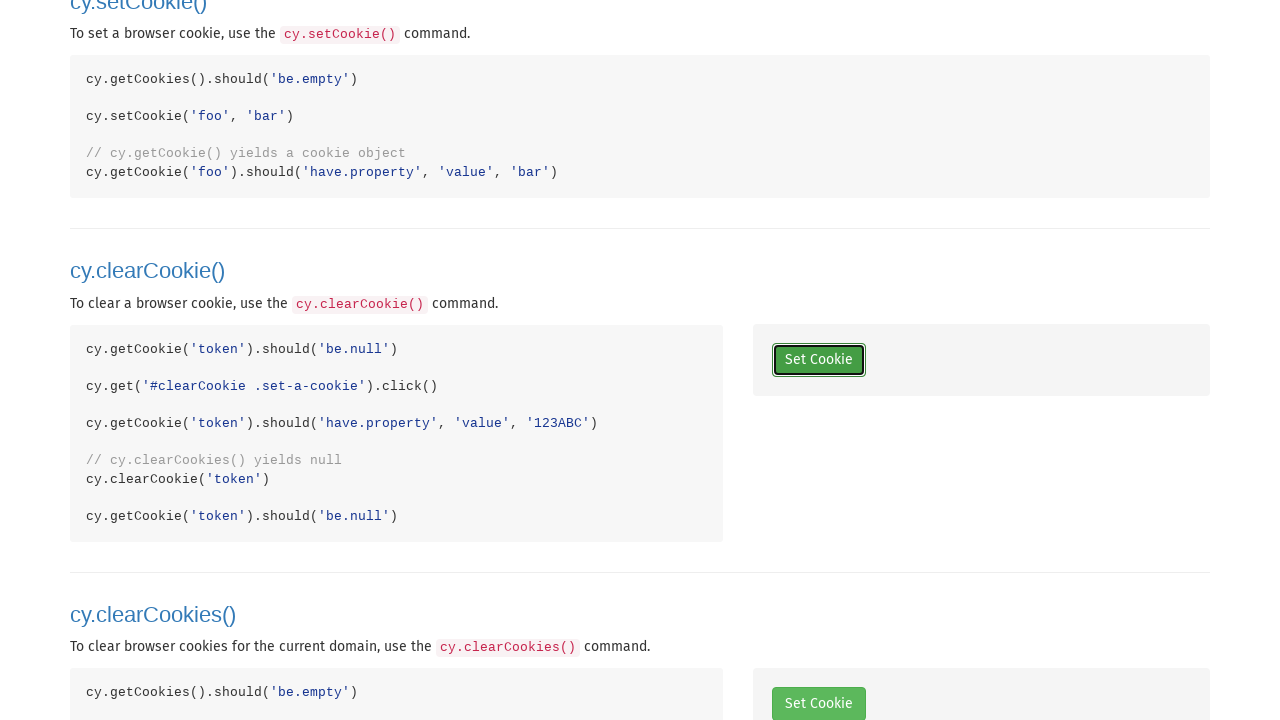

Verified 'token' cookie has correct value '123ABC'
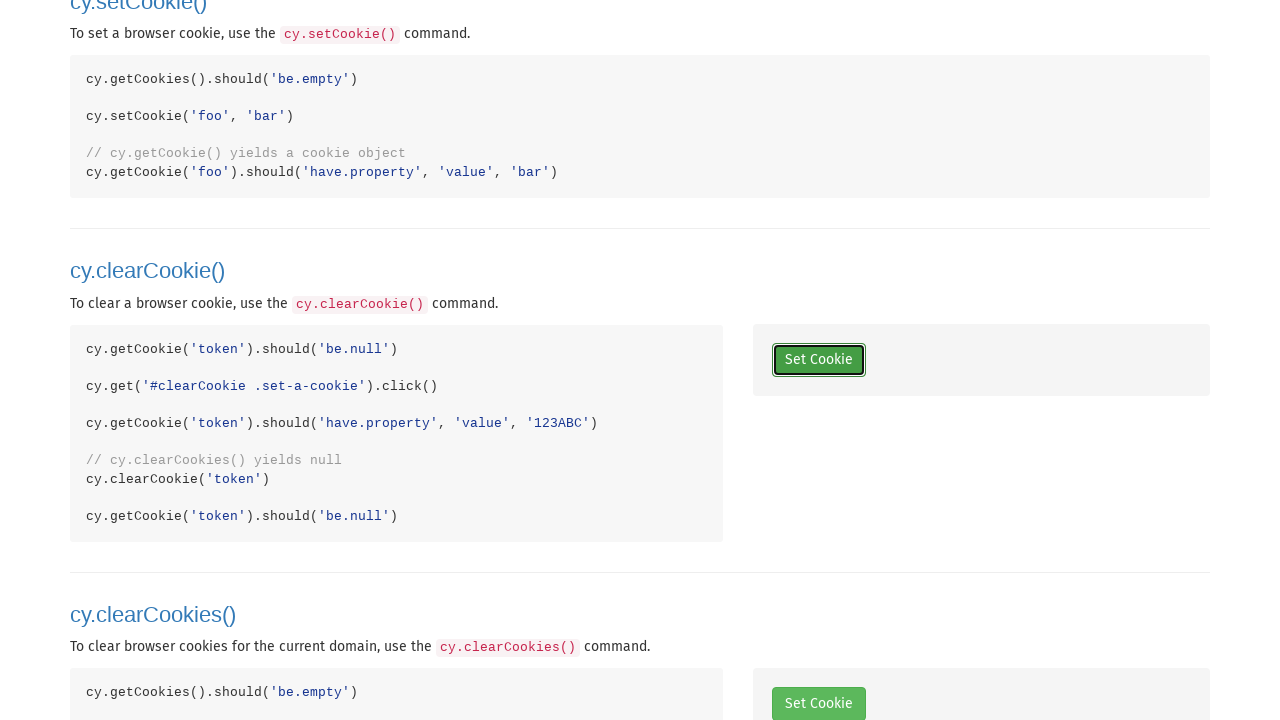

Cleared the 'token' cookie
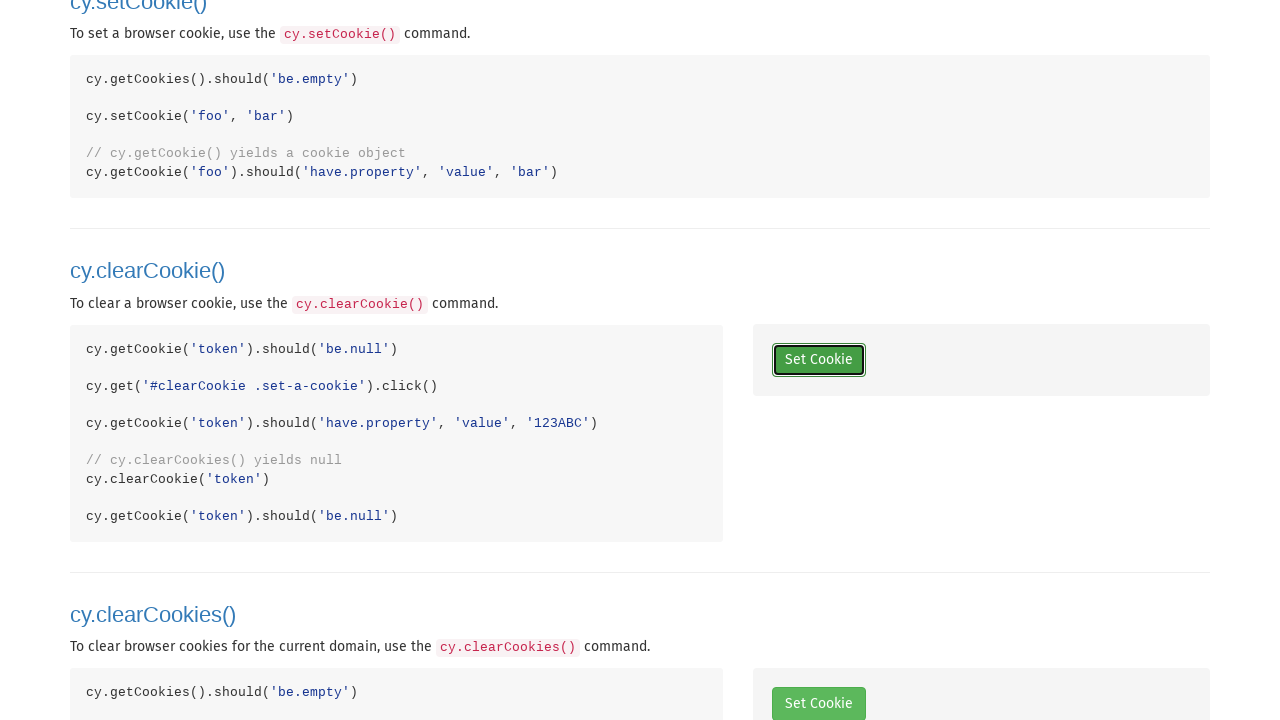

Retrieved cookies from context to verify removal
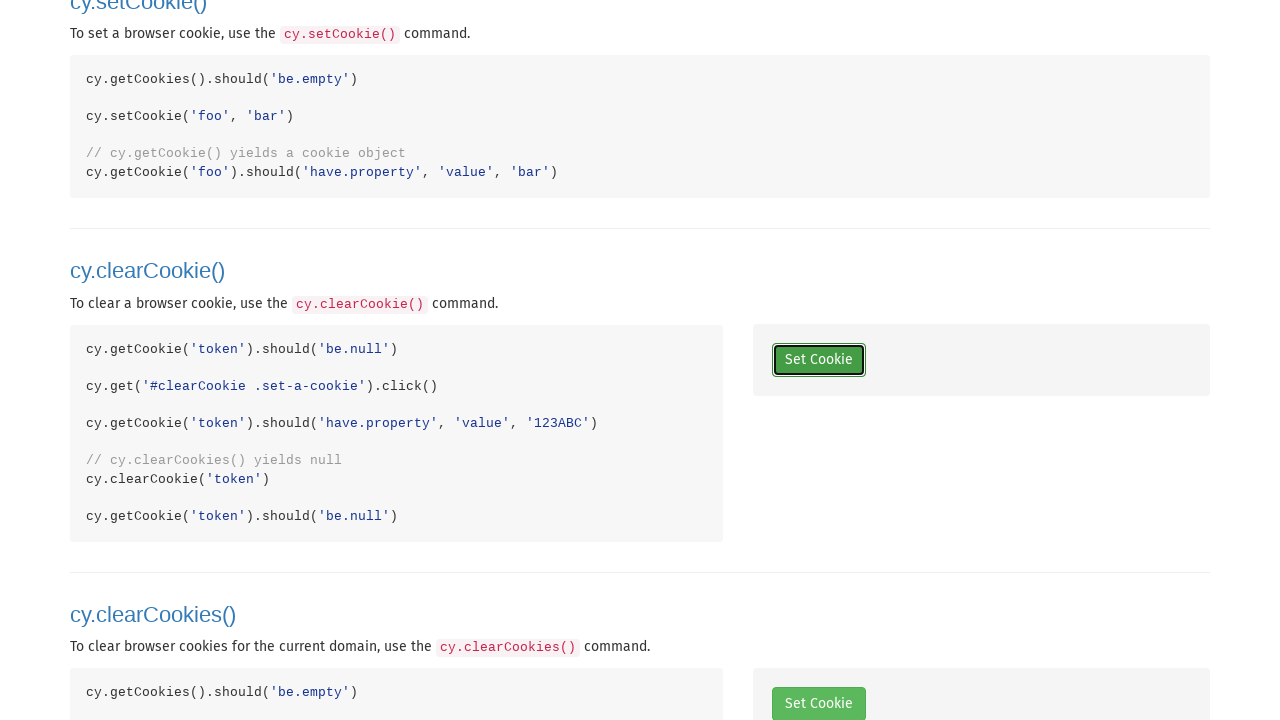

Searched for 'token' cookie in cookie list
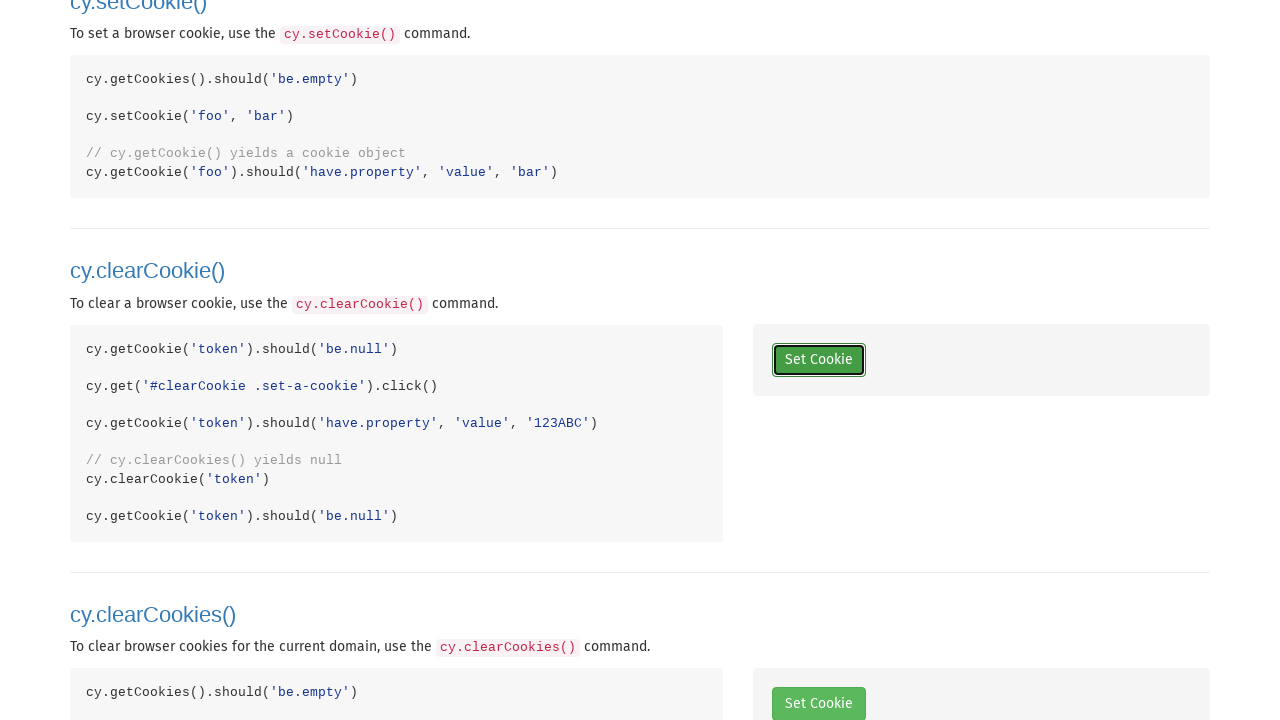

Verified that 'token' cookie was successfully cleared
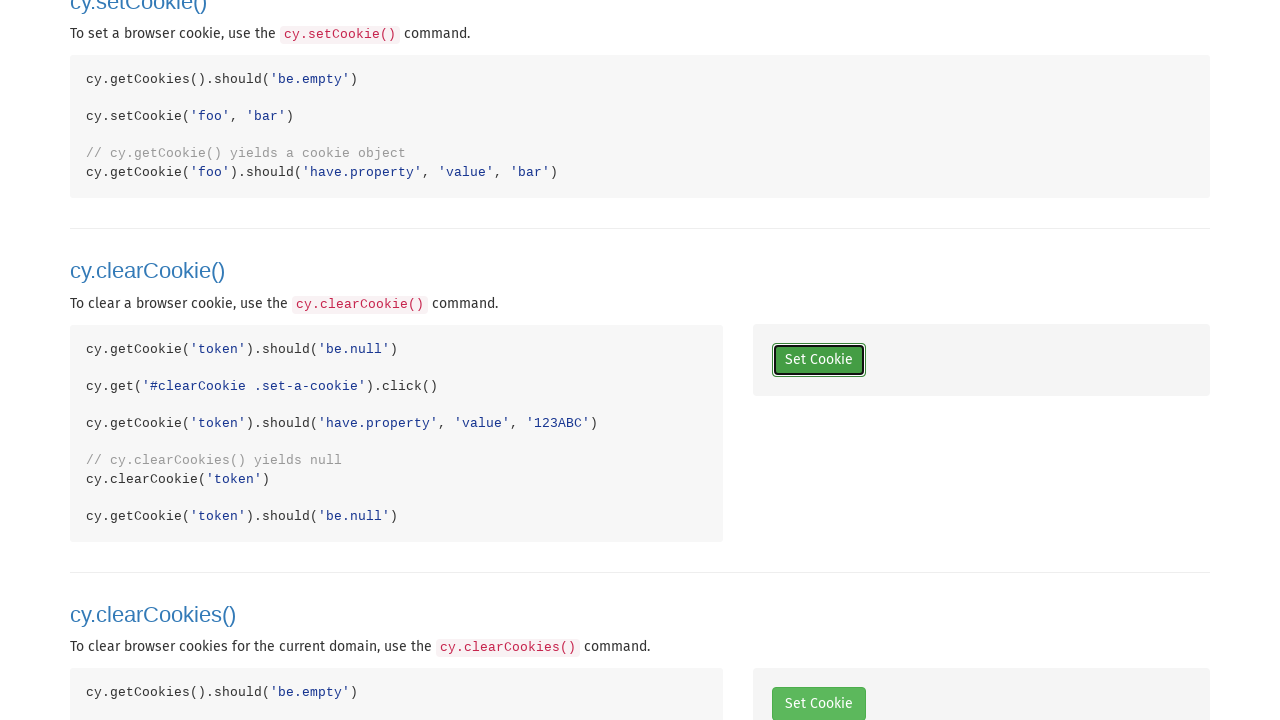

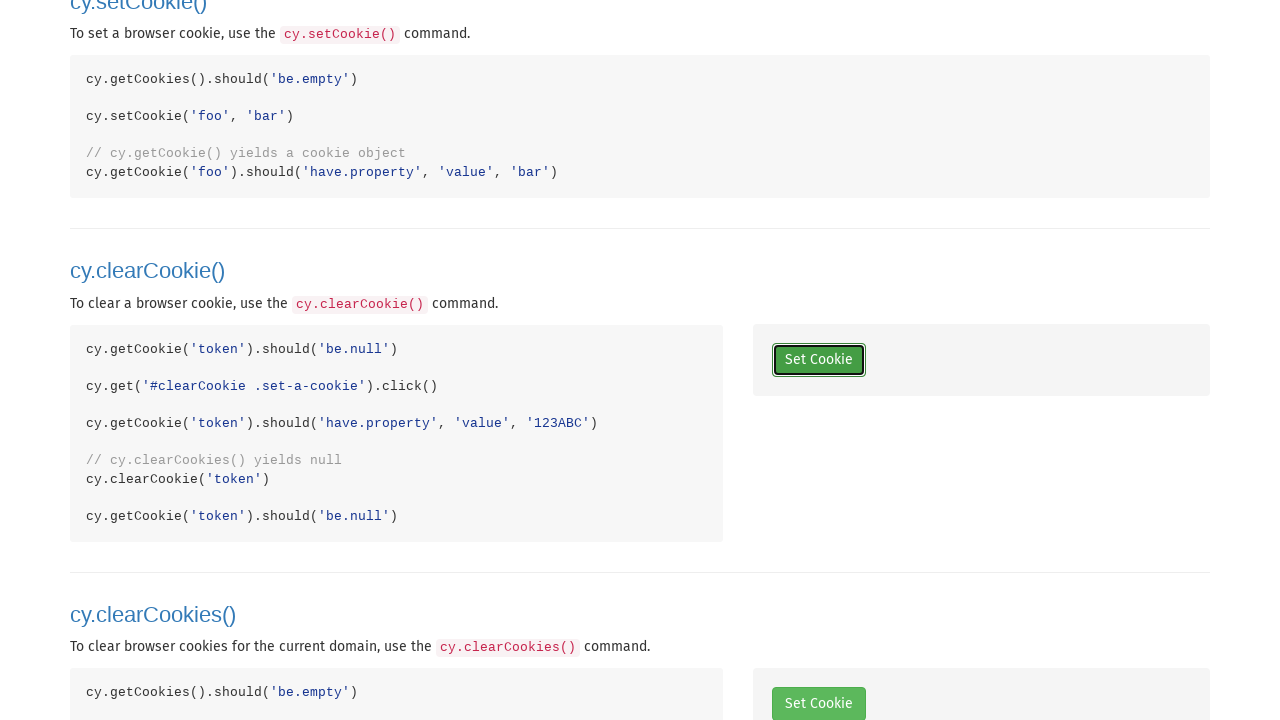